Tests sorting the Due column using semantic class-based locators on the second table

Starting URL: http://the-internet.herokuapp.com/tables

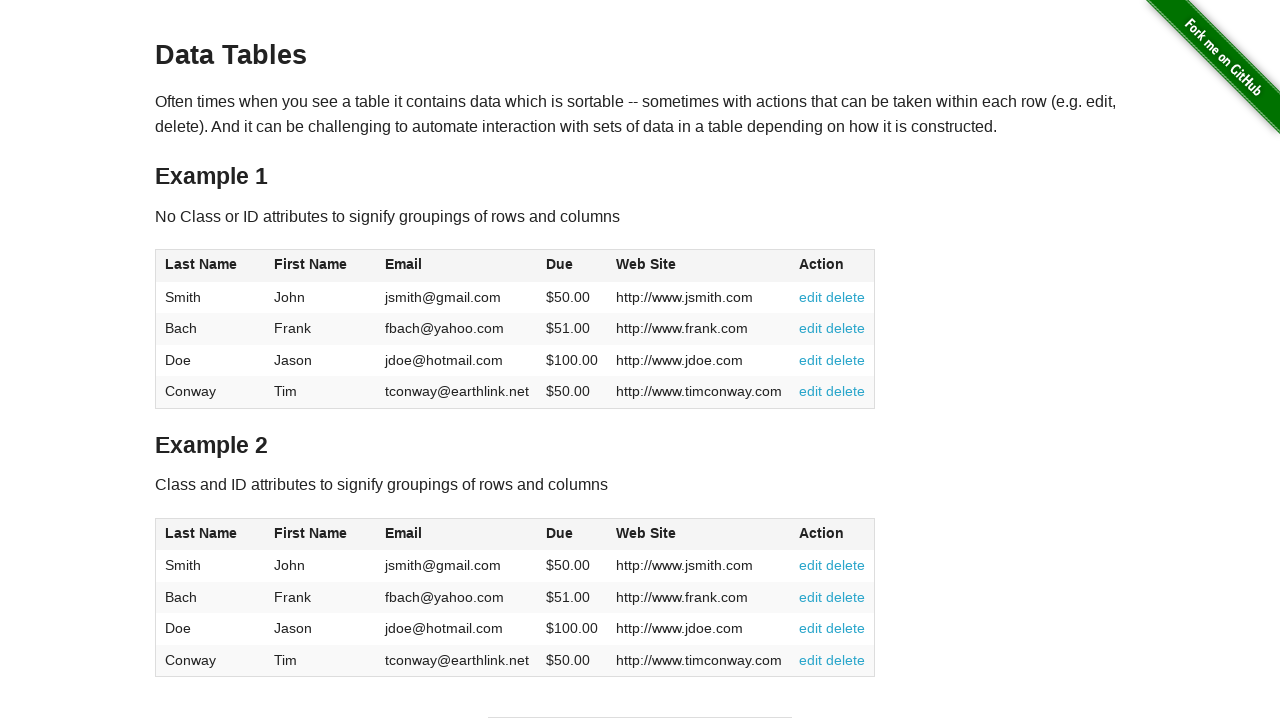

Clicked the Due column header in the second table to sort at (560, 533) on #table2 thead .dues
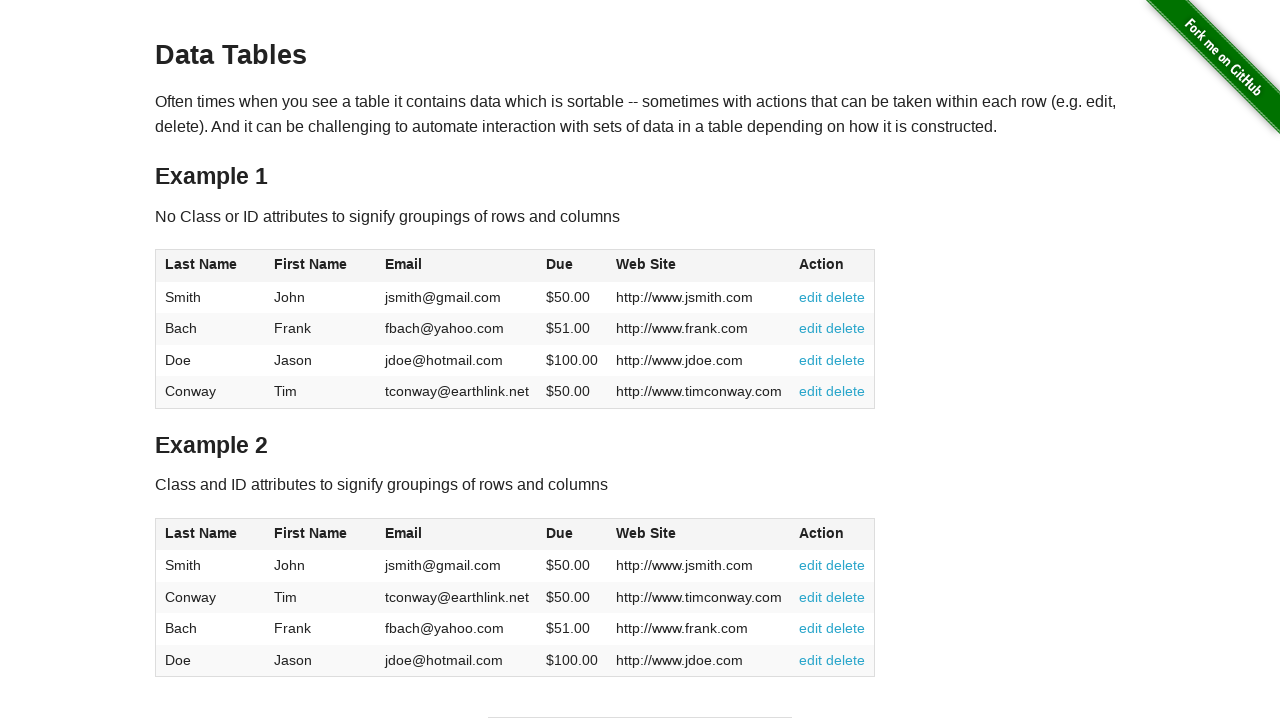

Waited for Due column cells to load in second table
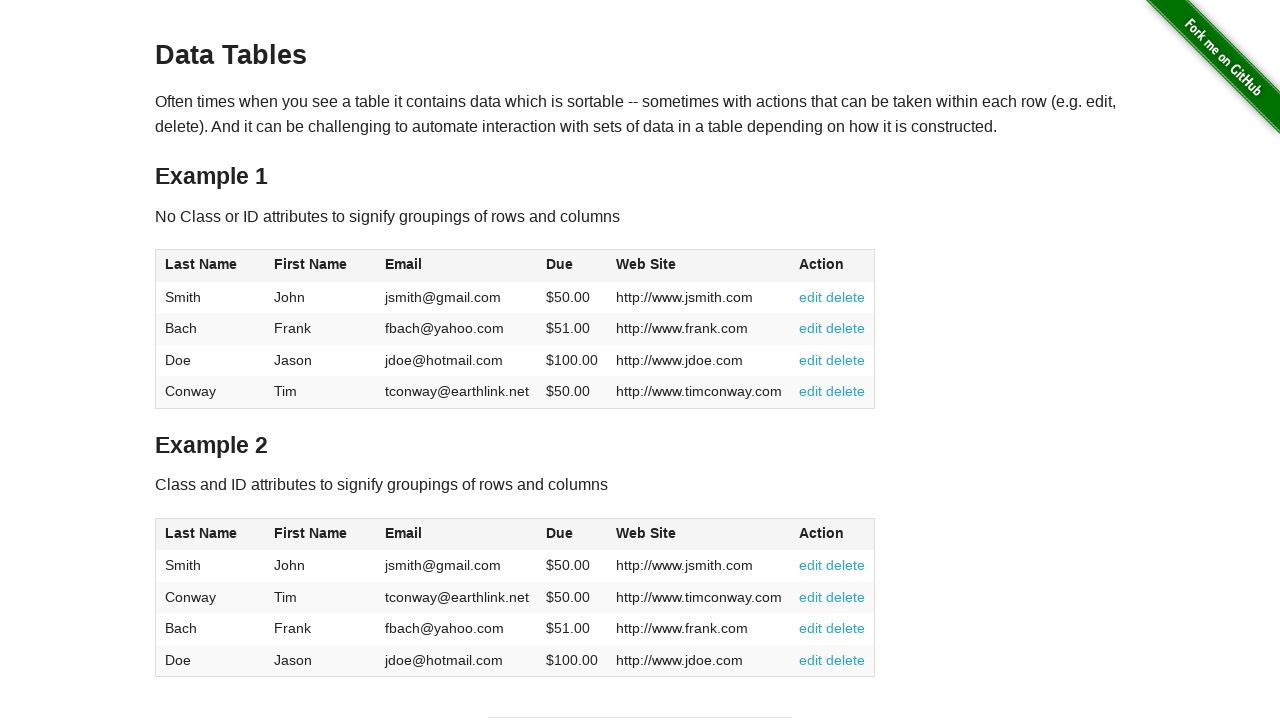

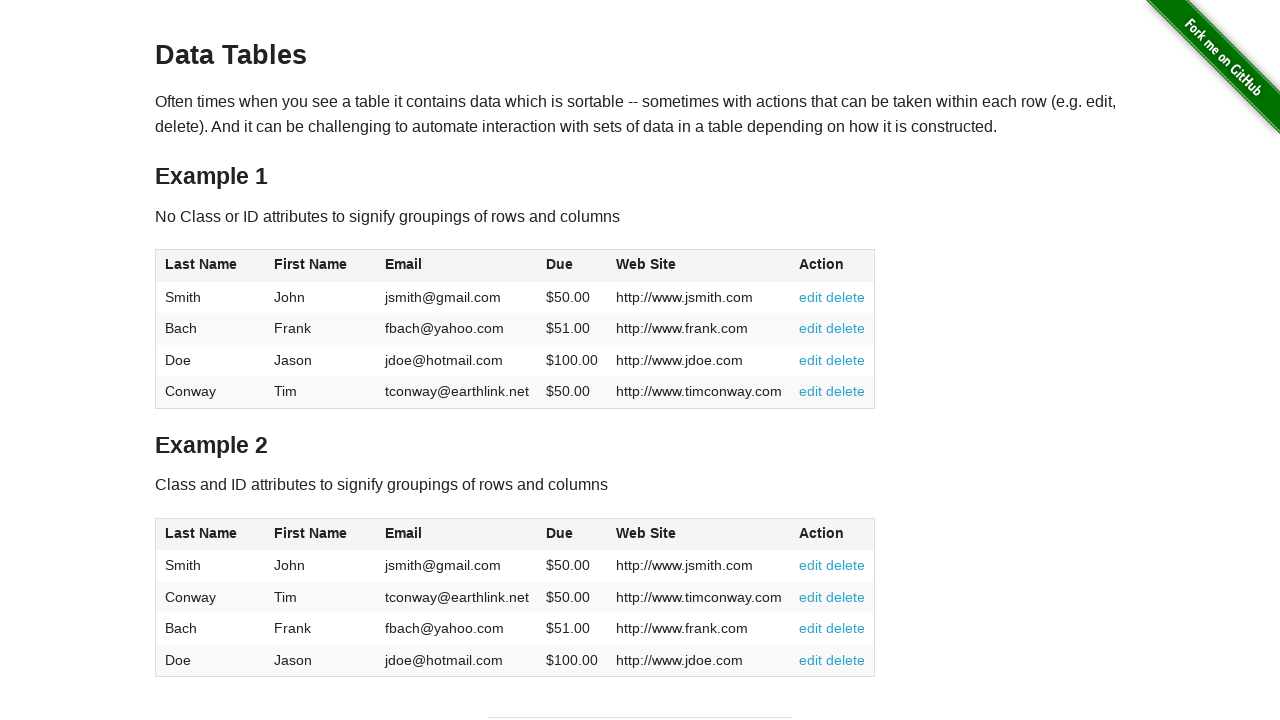